Tests the enrollment form on ToolsQA website by clicking the "Enroll Yourself" button and filling out a registration form with personal information including name, email, mobile, country, city, and message.

Starting URL: https://toolsqa.com/

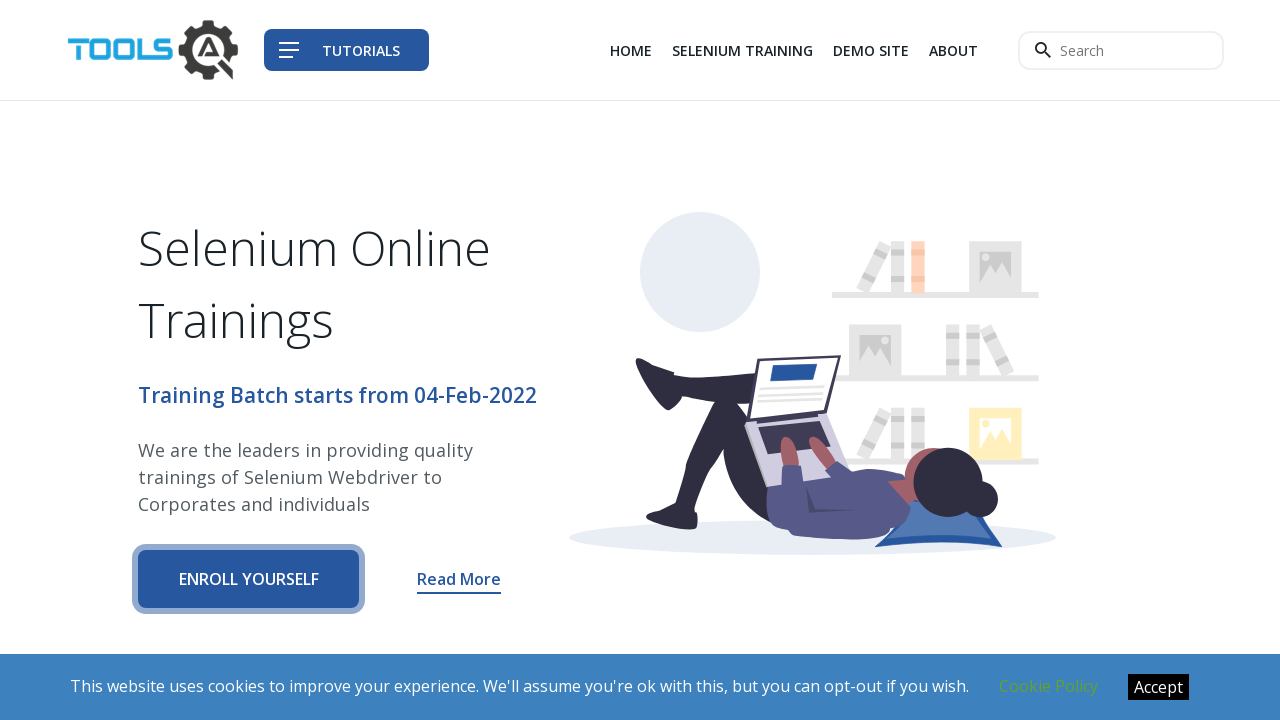

Clicked 'Enroll Yourself' button at (249, 579) on xpath=/html/body/div[1]/div[1]/div[1]/div/div[2]/div[4]/div[1]/a
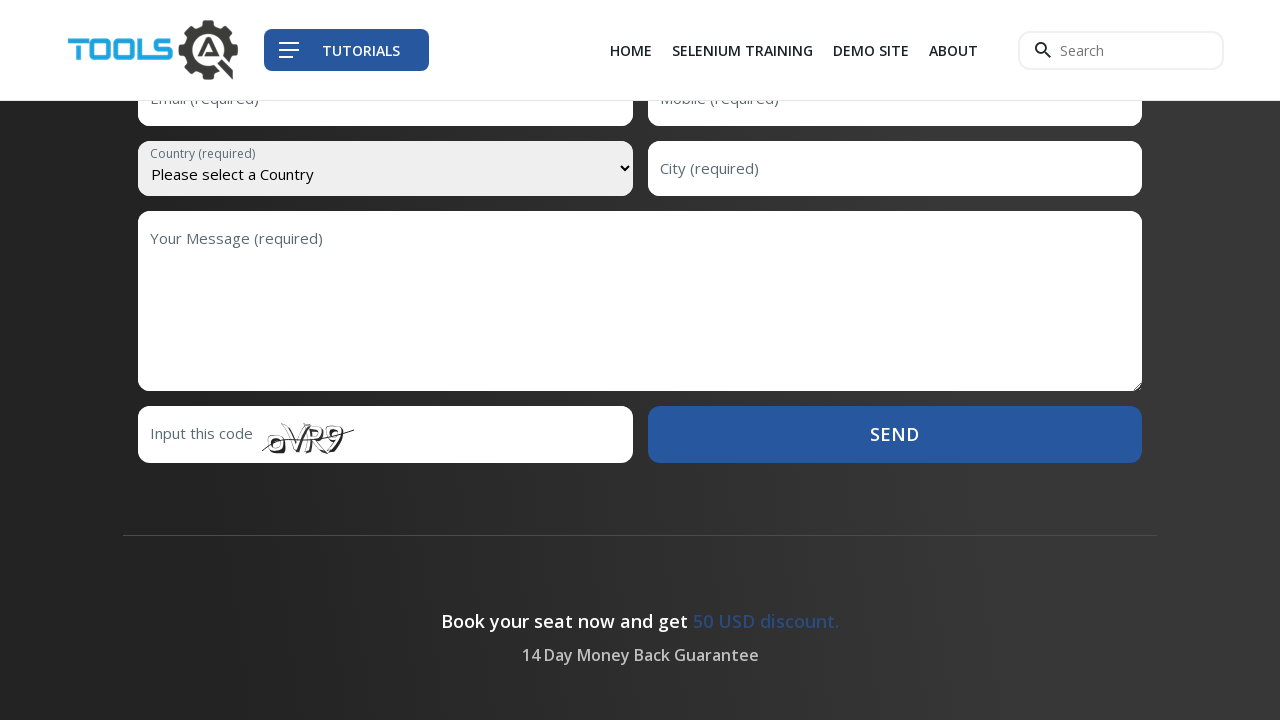

Enrollment form loaded and first name field is visible
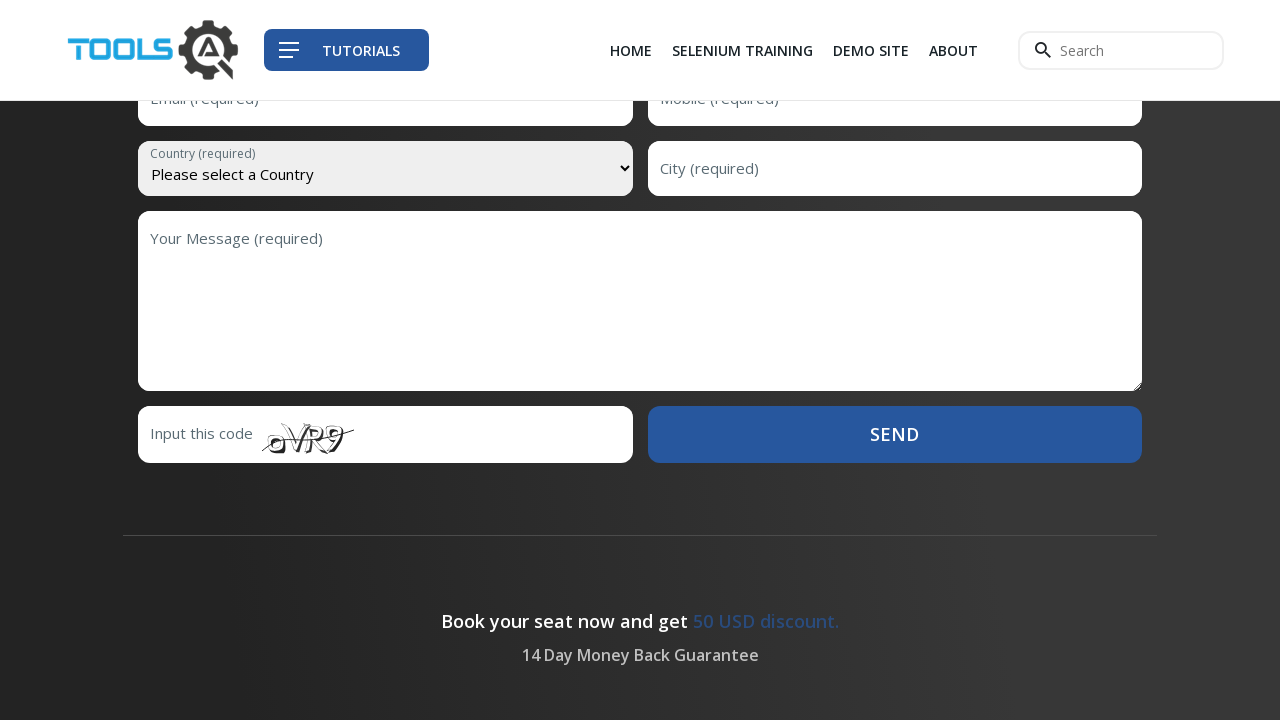

Filled first name field with 'Marcus' on xpath=/html/body/div[1]/div[5]/div/div[3]/form/div[1]/input
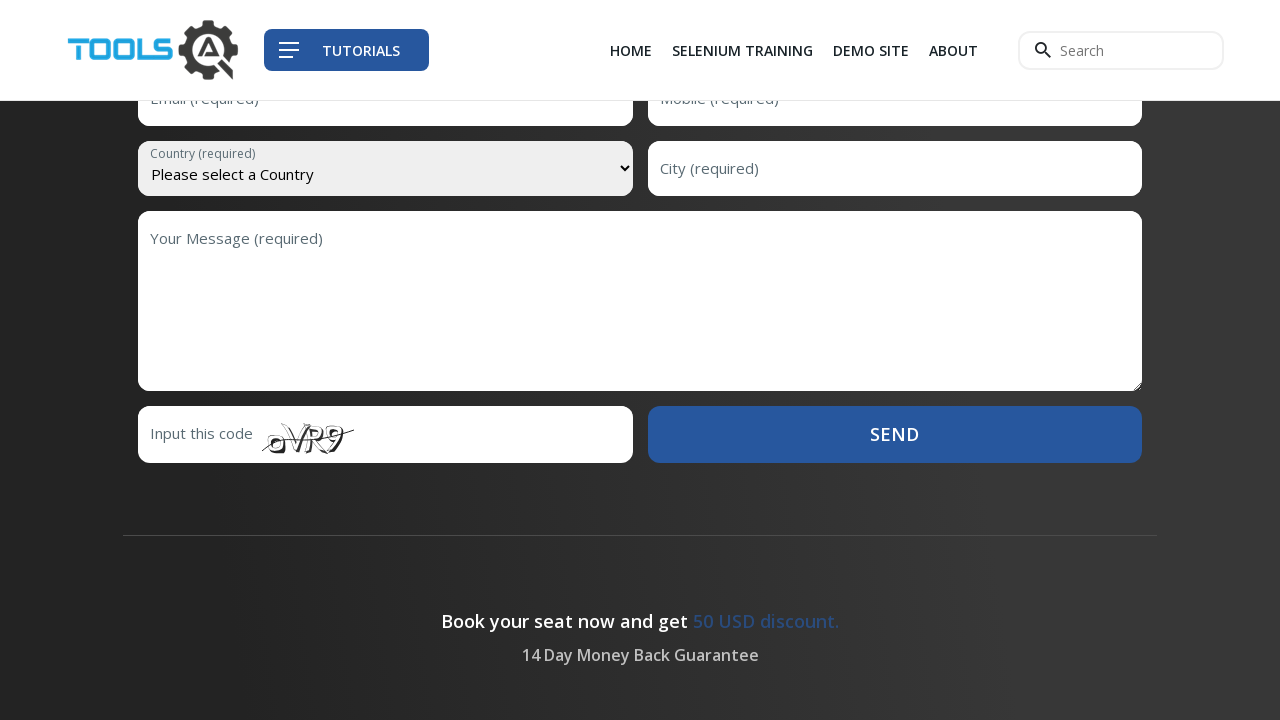

Filled last name field with 'Thompson' on xpath=/html/body/div[1]/div[5]/div/div[3]/form/div[2]/input
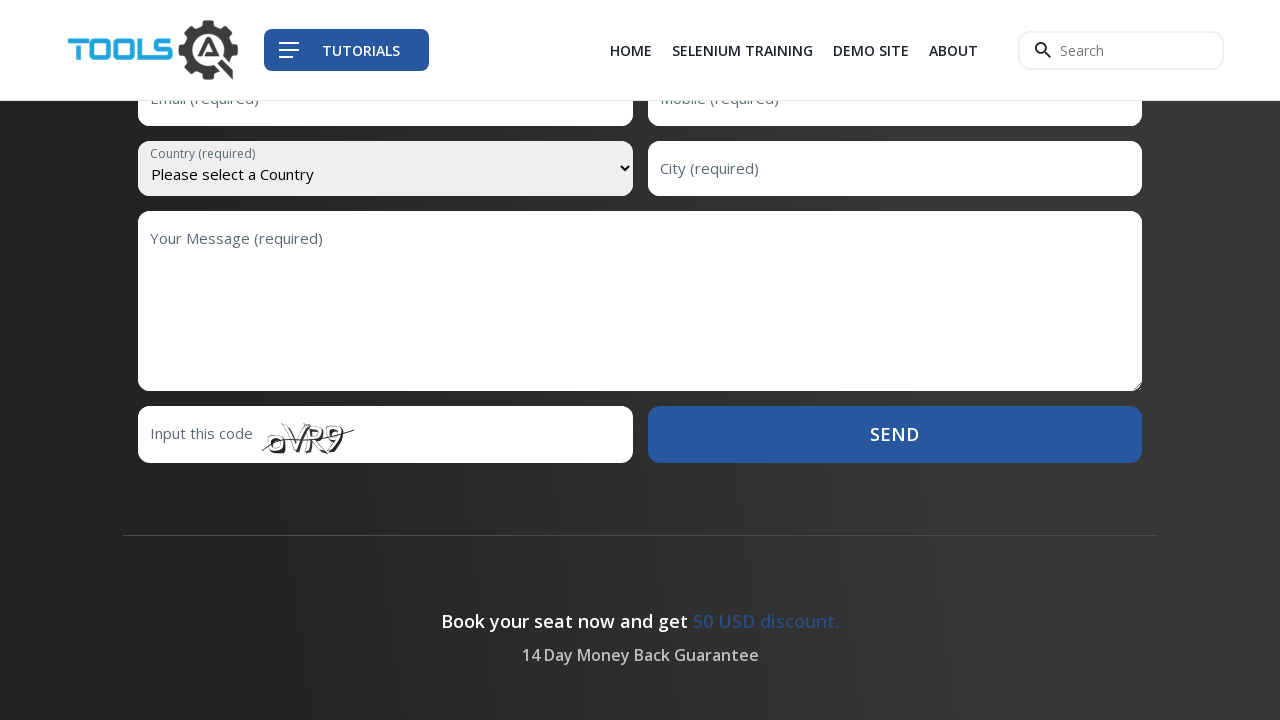

Filled email field with 'marcus.thompson@example.com' on xpath=/html/body/div[1]/div[5]/div/div[3]/form/div[3]/input
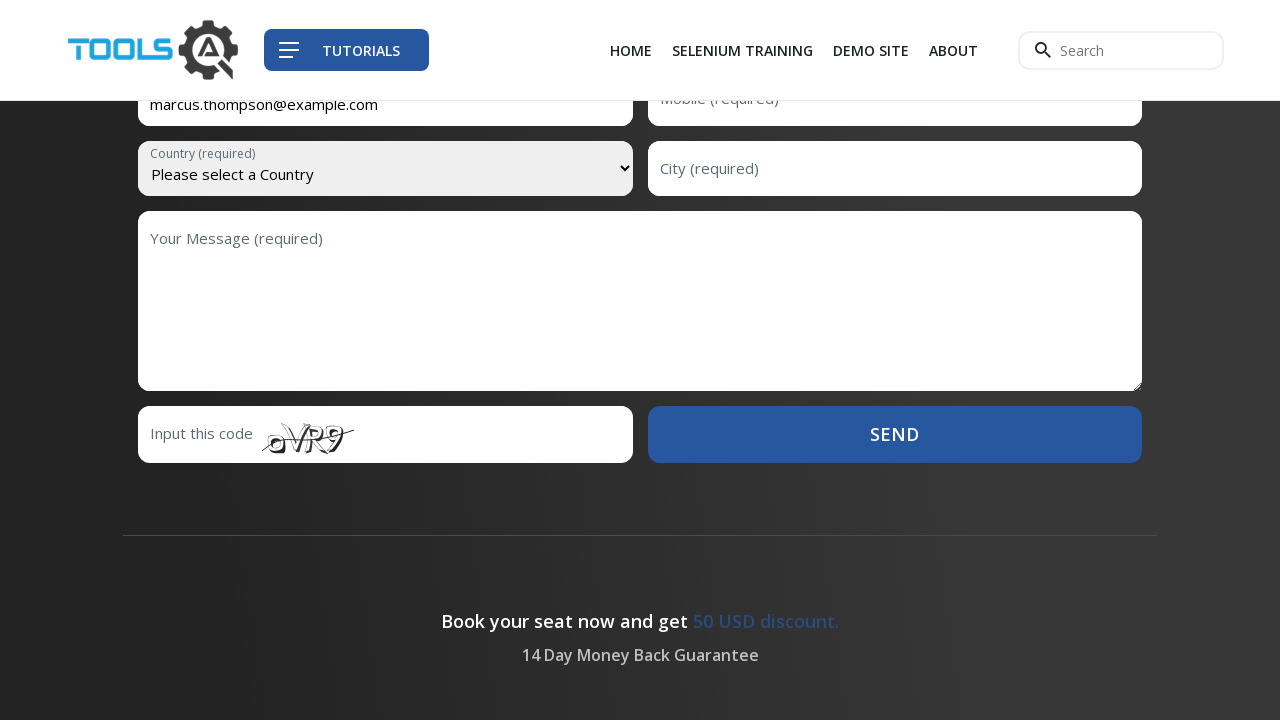

Filled mobile number field with '5551234567' on xpath=/html/body/div[1]/div[5]/div/div[3]/form/div[4]/input
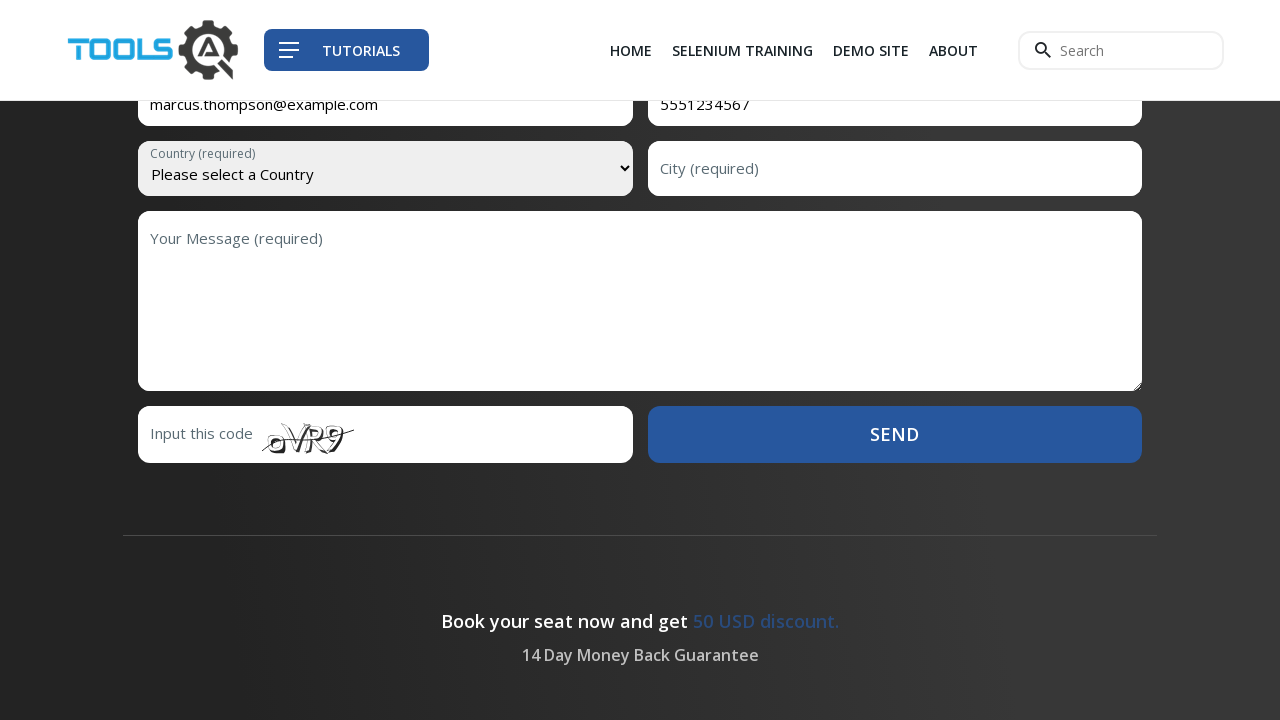

Selected 'Brazil' from country dropdown on xpath=/html/body/div[1]/div[5]/div/div[3]/form/div[5]/select
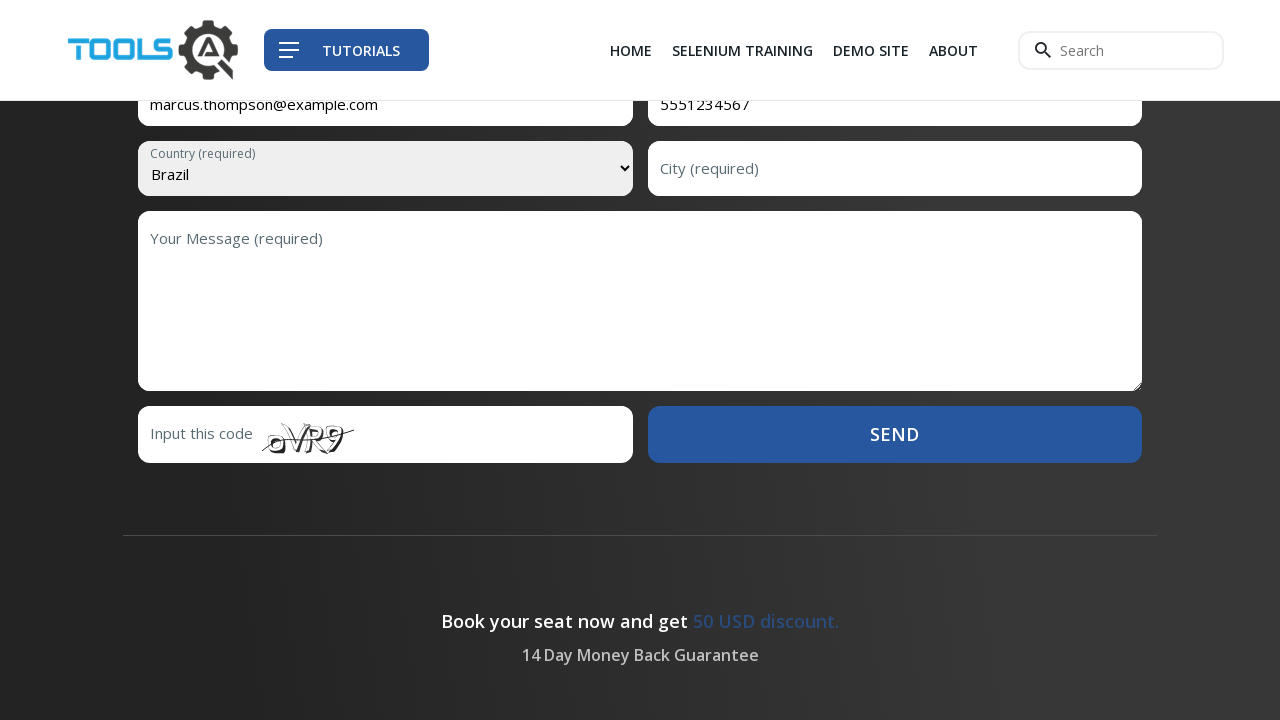

Filled city field with 'Rio de Janeiro' on xpath=/html/body/div[1]/div[5]/div/div[3]/form/div[6]/input
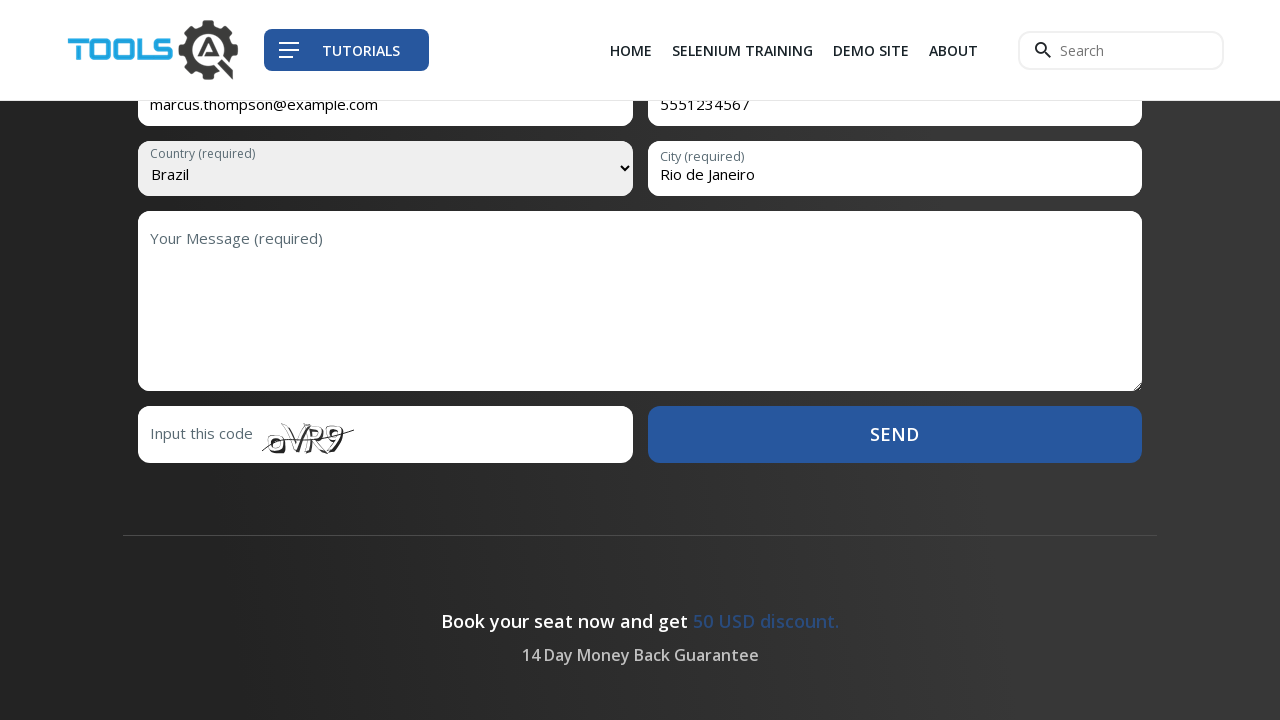

Filled message field with interest in courses and certifications on xpath=/html/body/div[1]/div[5]/div/div[3]/form/div[7]/textarea
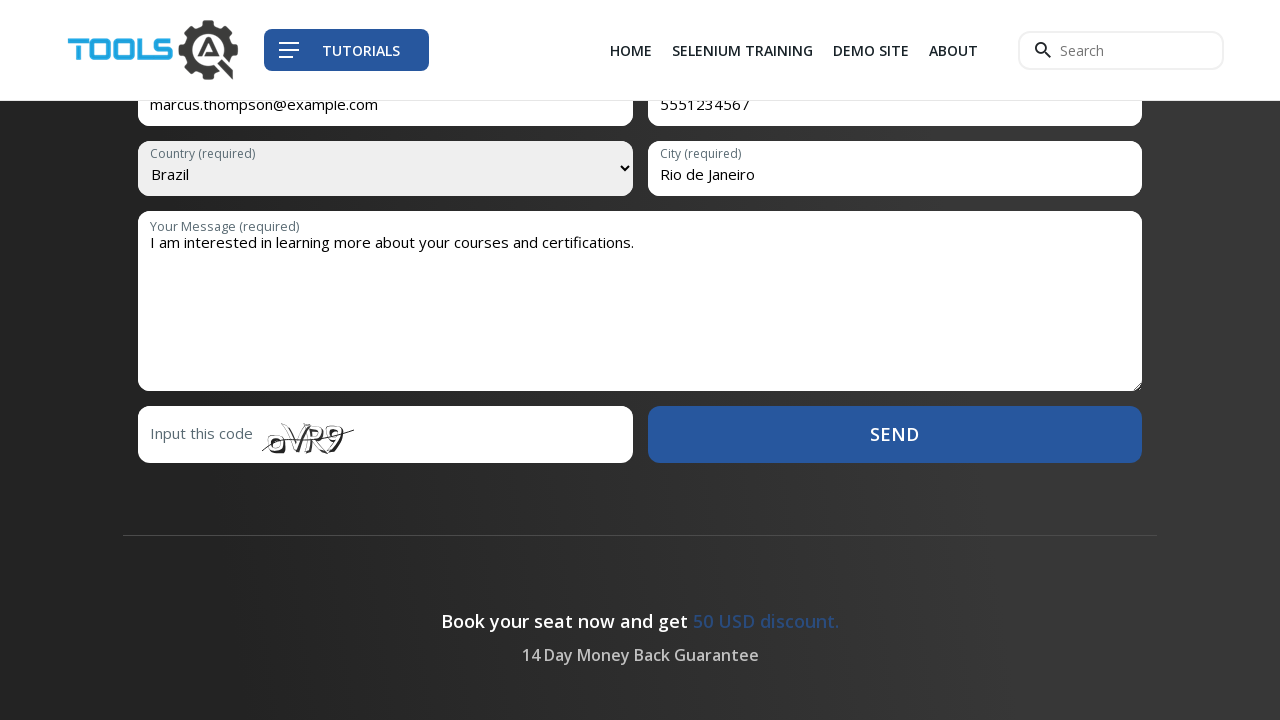

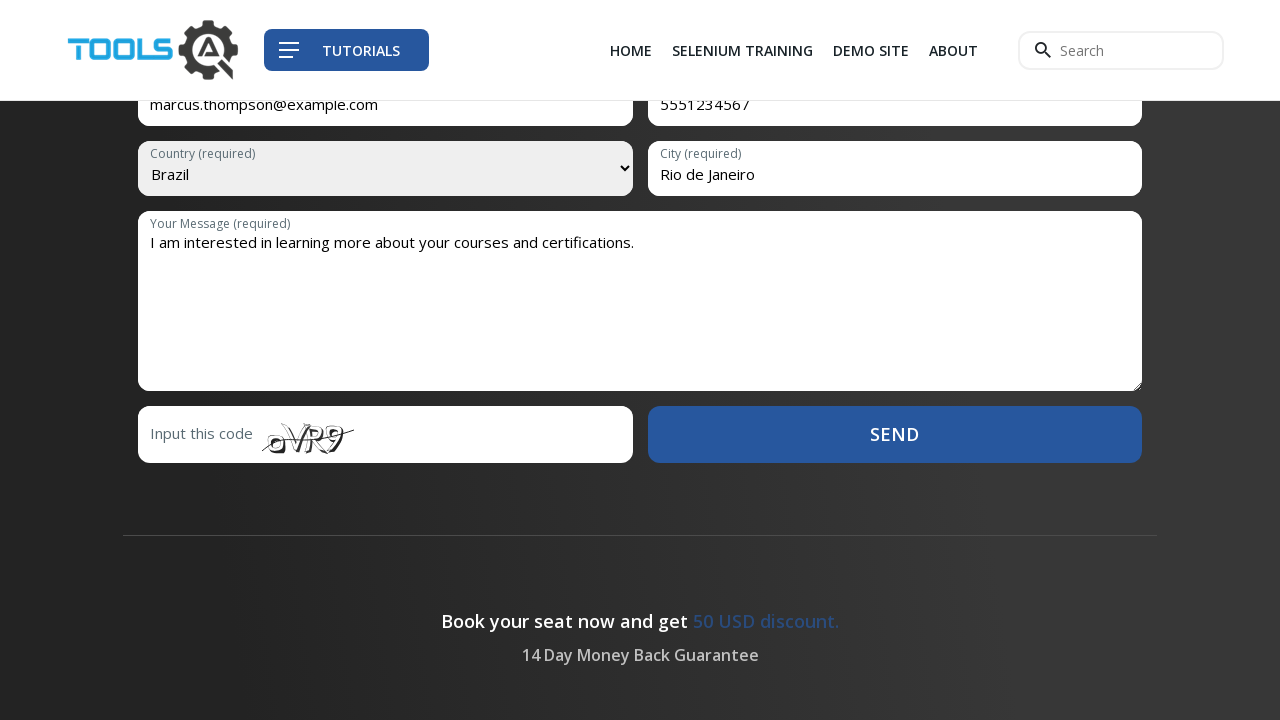